Tests alert popup handling by clicking a button to trigger an alert and then accepting it

Starting URL: https://demoqa.com/alerts

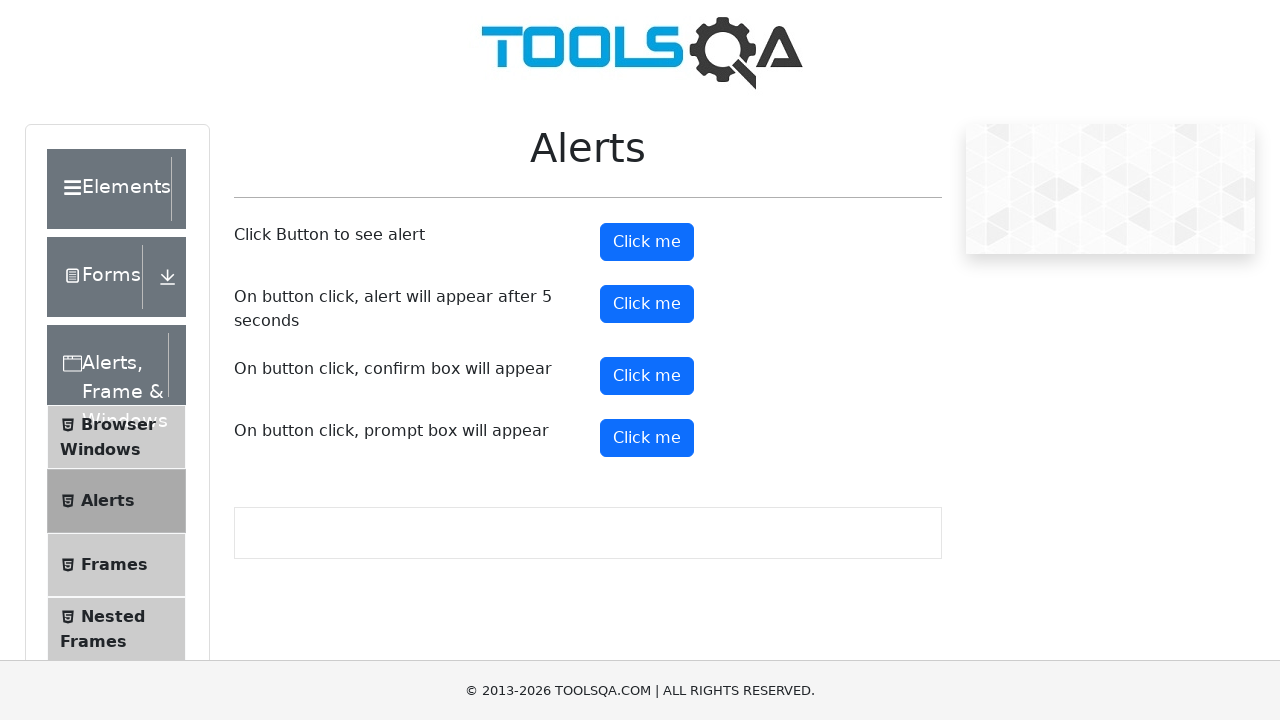

Clicked alert button to trigger popup at (647, 242) on #alertButton
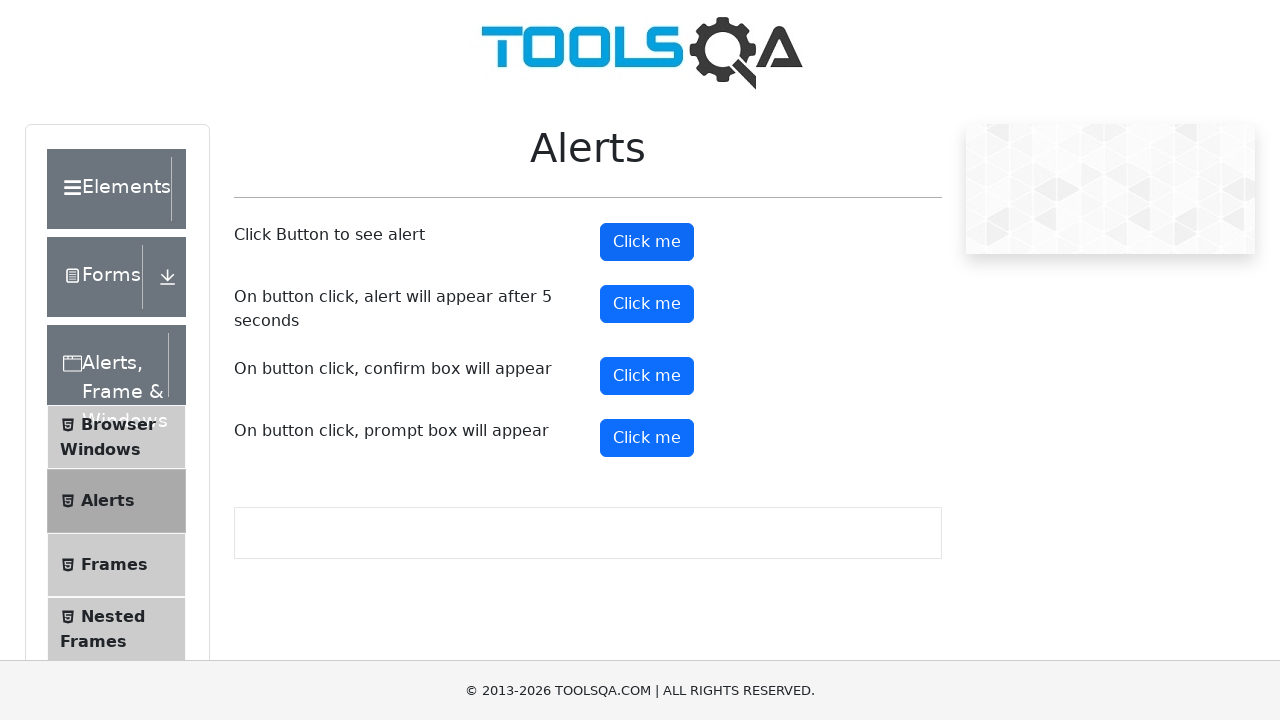

Set up dialog handler to accept alerts
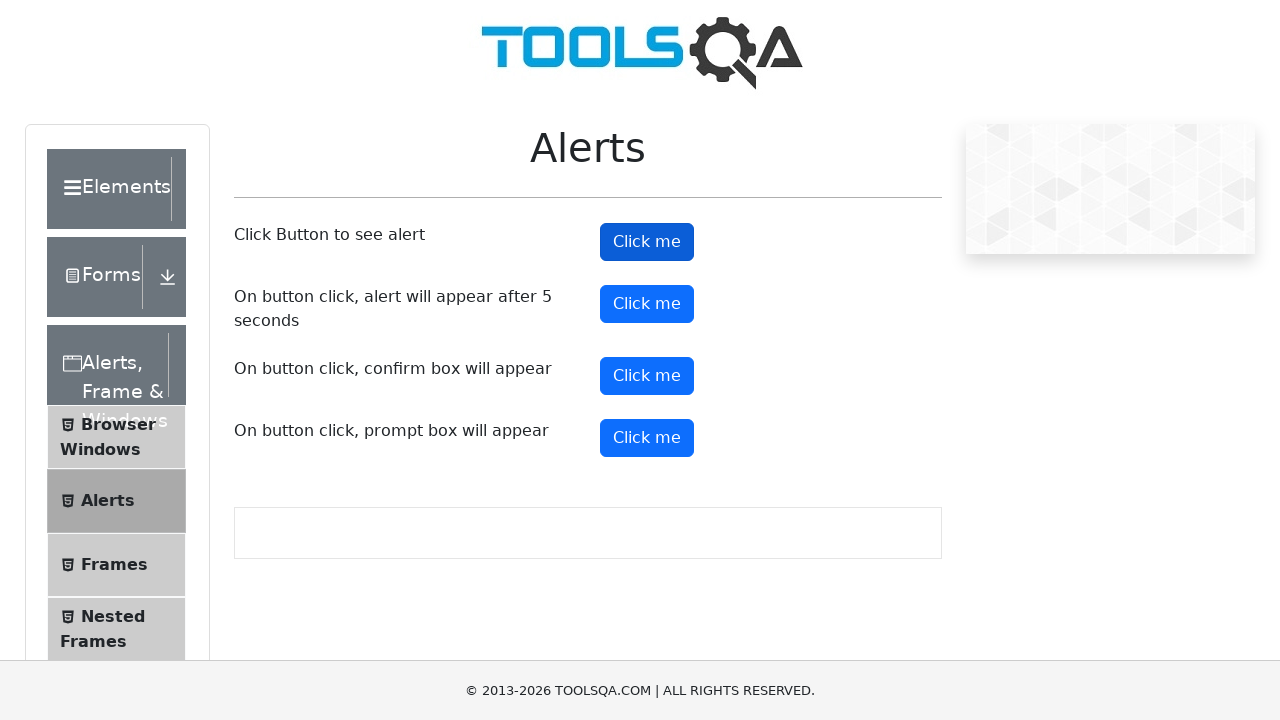

Triggered alert button via JavaScript and accepted the alert popup
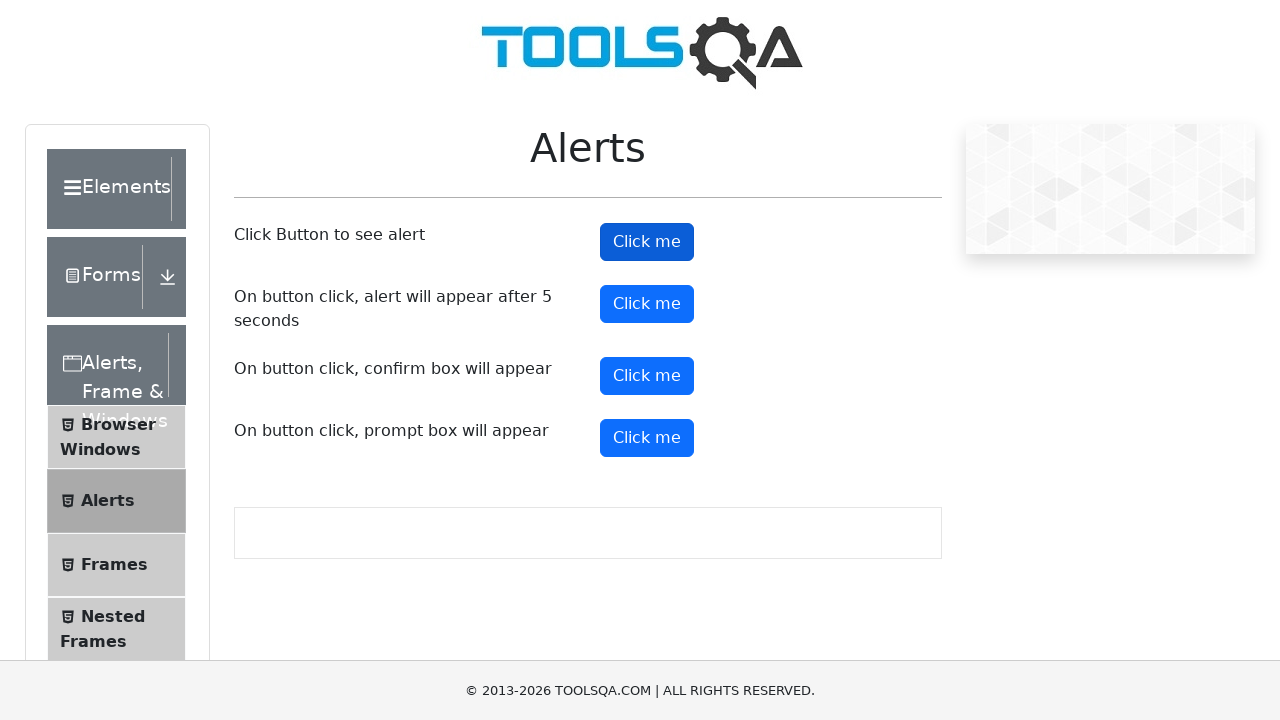

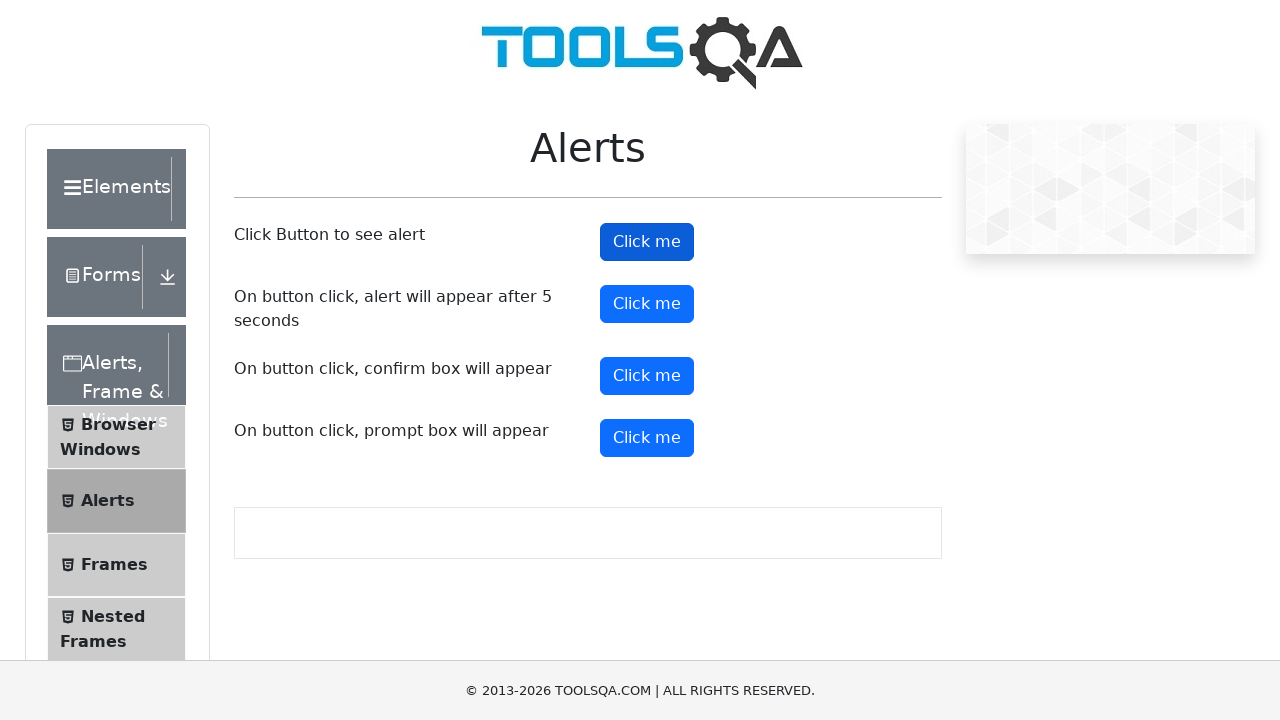